Tests filling out all purchase details in the order form and completing the purchase

Starting URL: https://www.demoblaze.com/cart.html

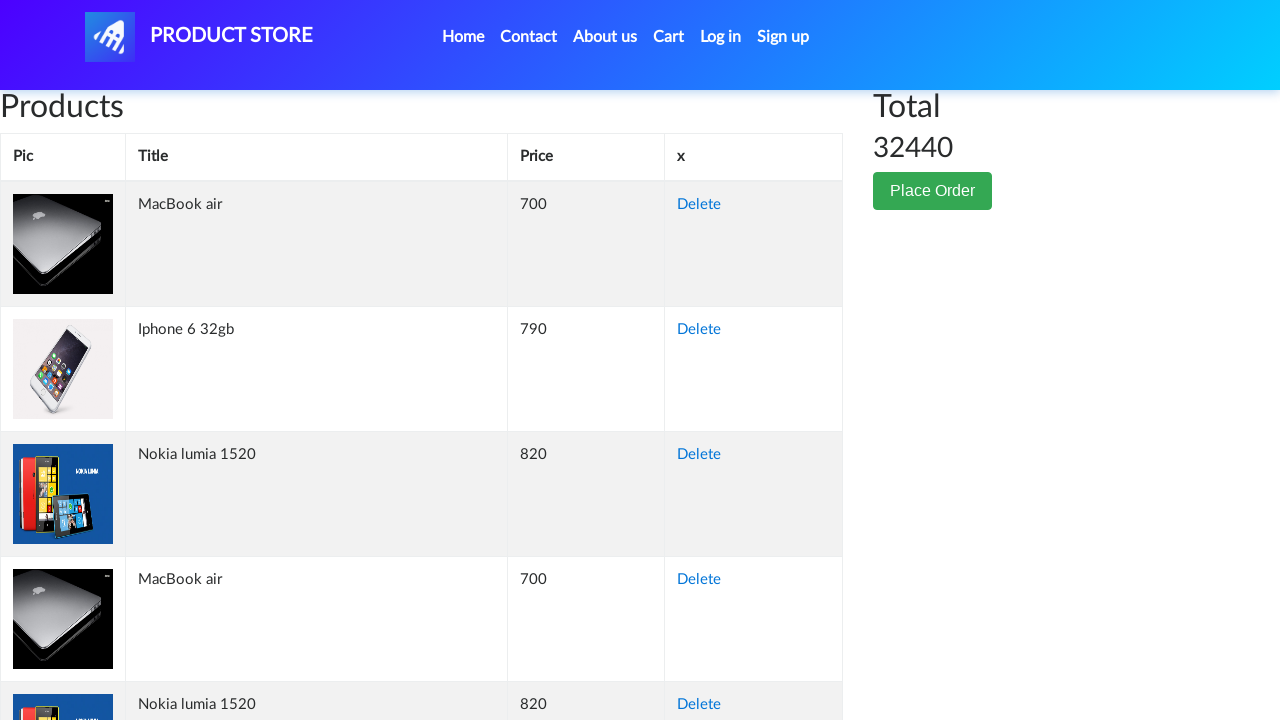

Cart page loaded with product table visible
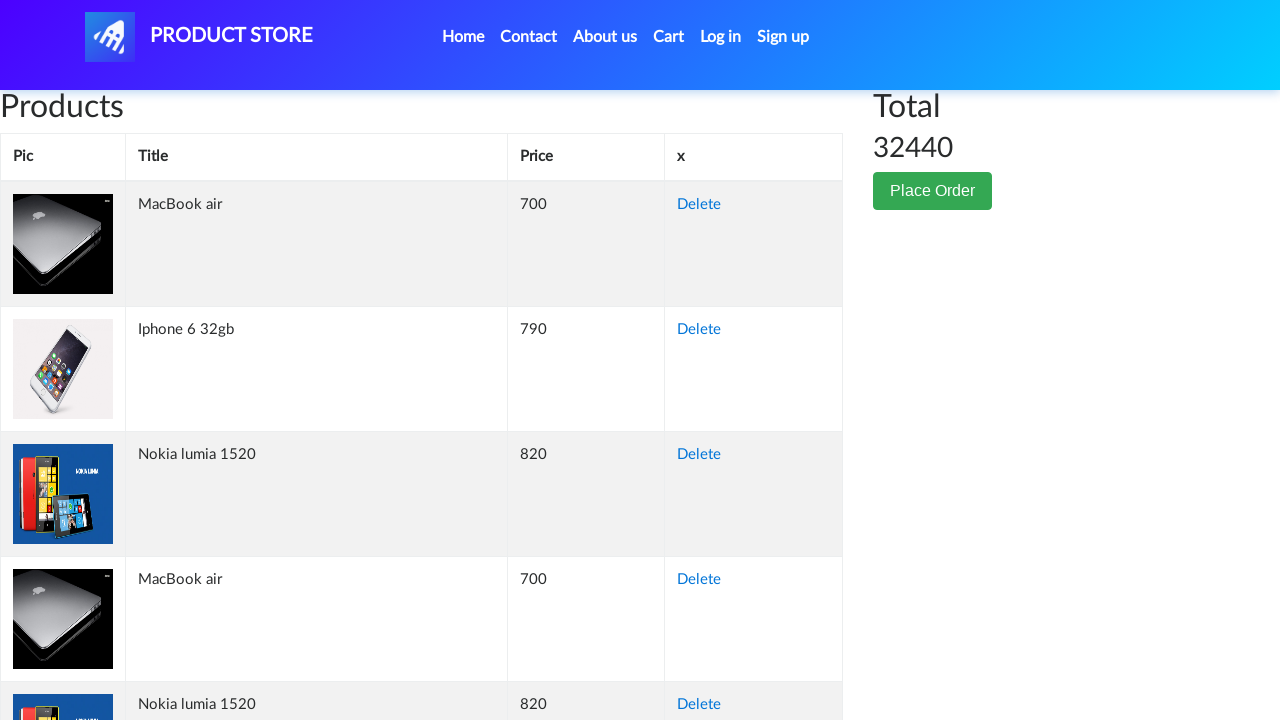

Clicked Place Order button at (933, 191) on button[data-target='#orderModal']
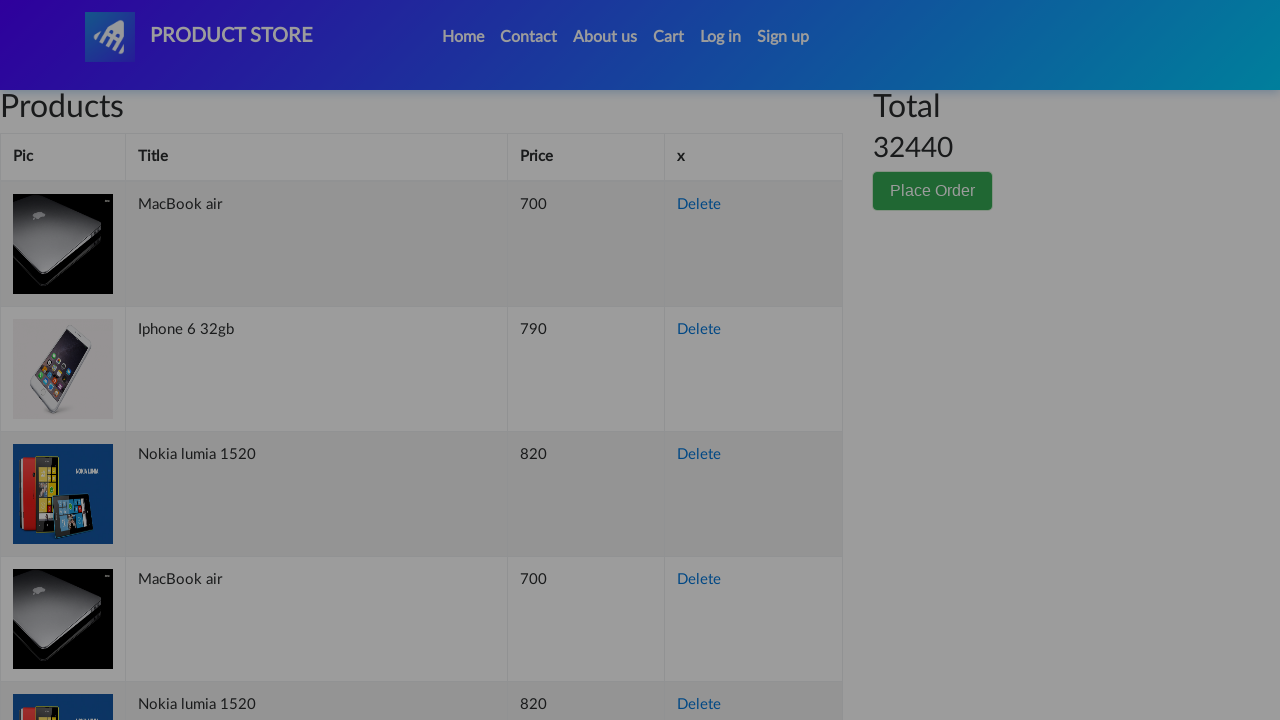

Order modal appeared on screen
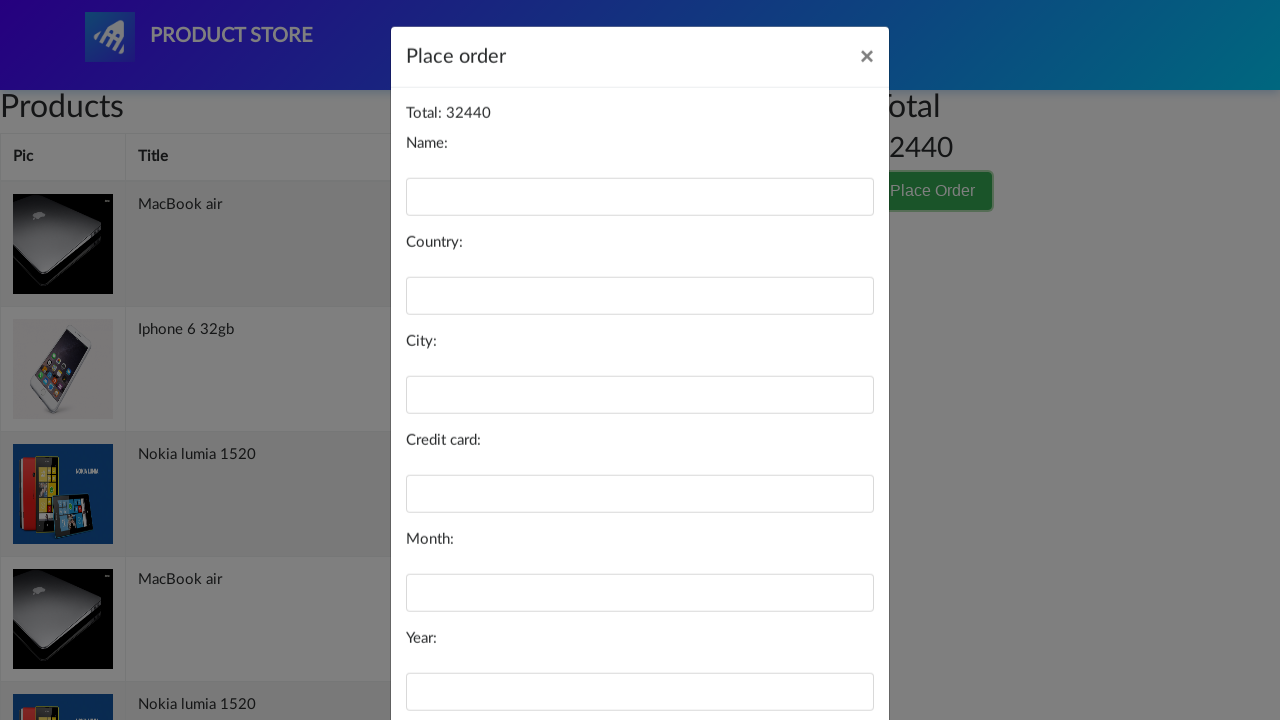

Filled in customer name: Carlos Rodriguez on #name
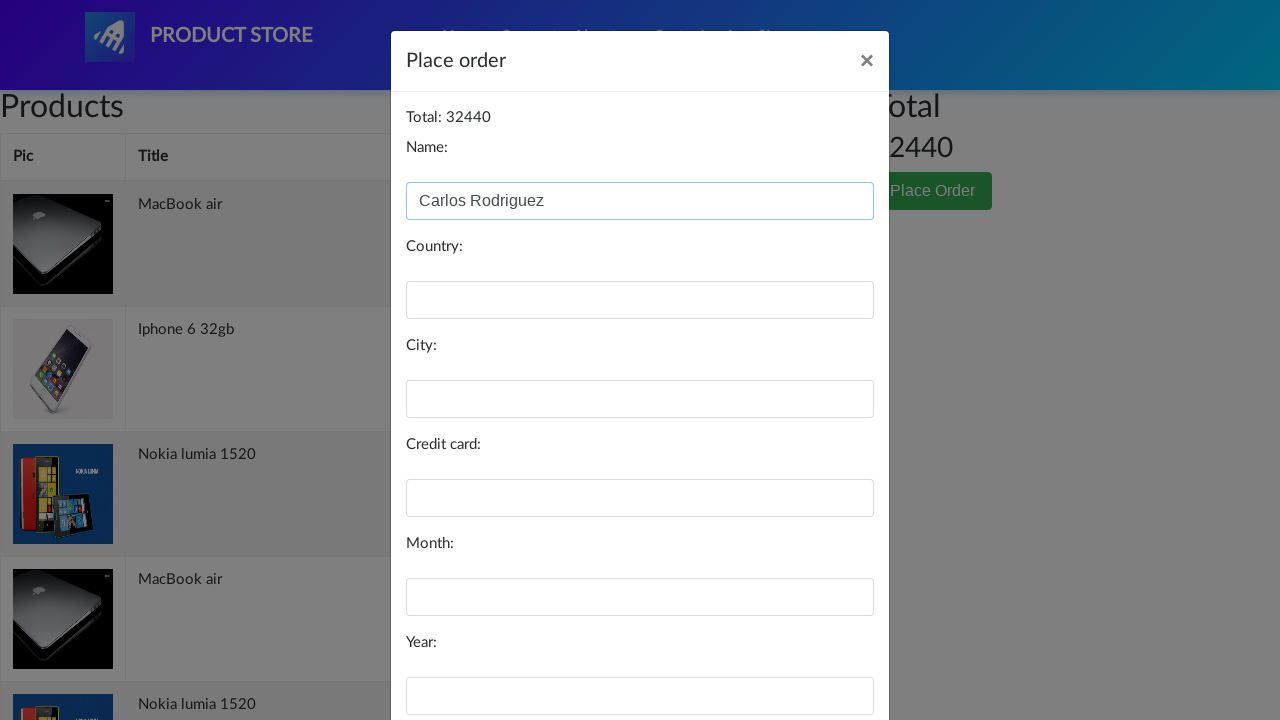

Filled in country: Spain on #country
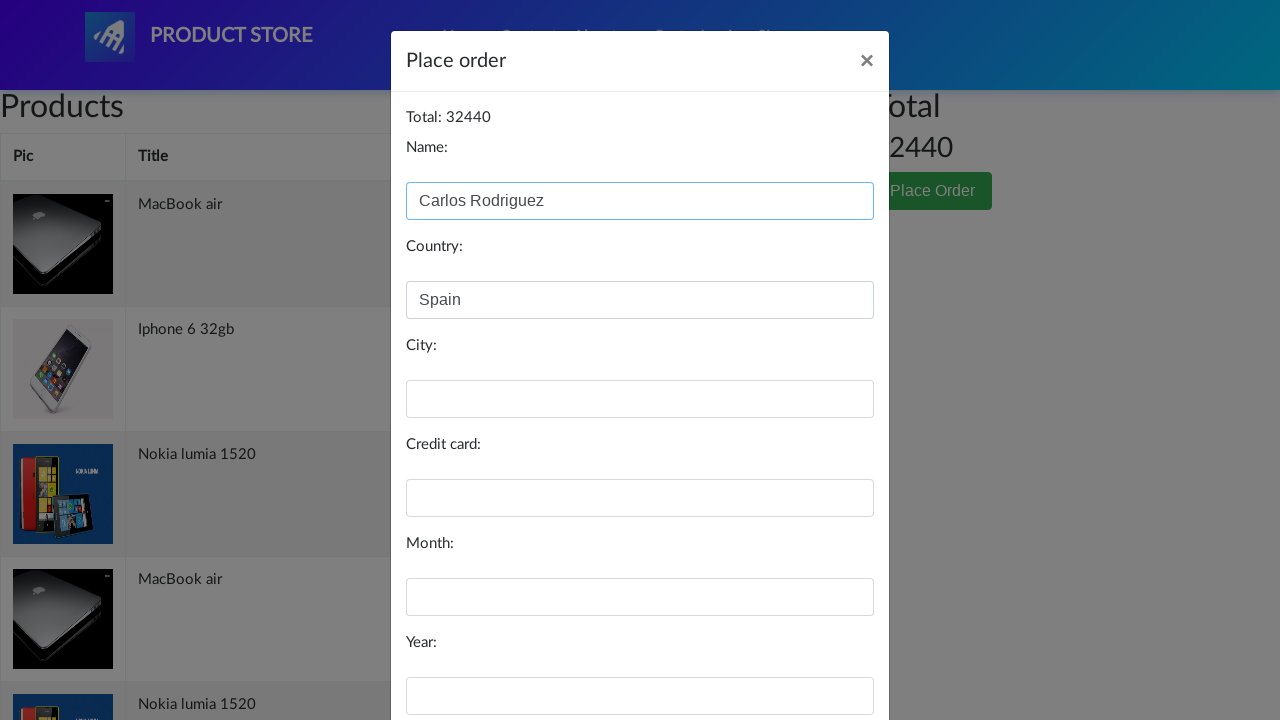

Filled in city: Madrid on #city
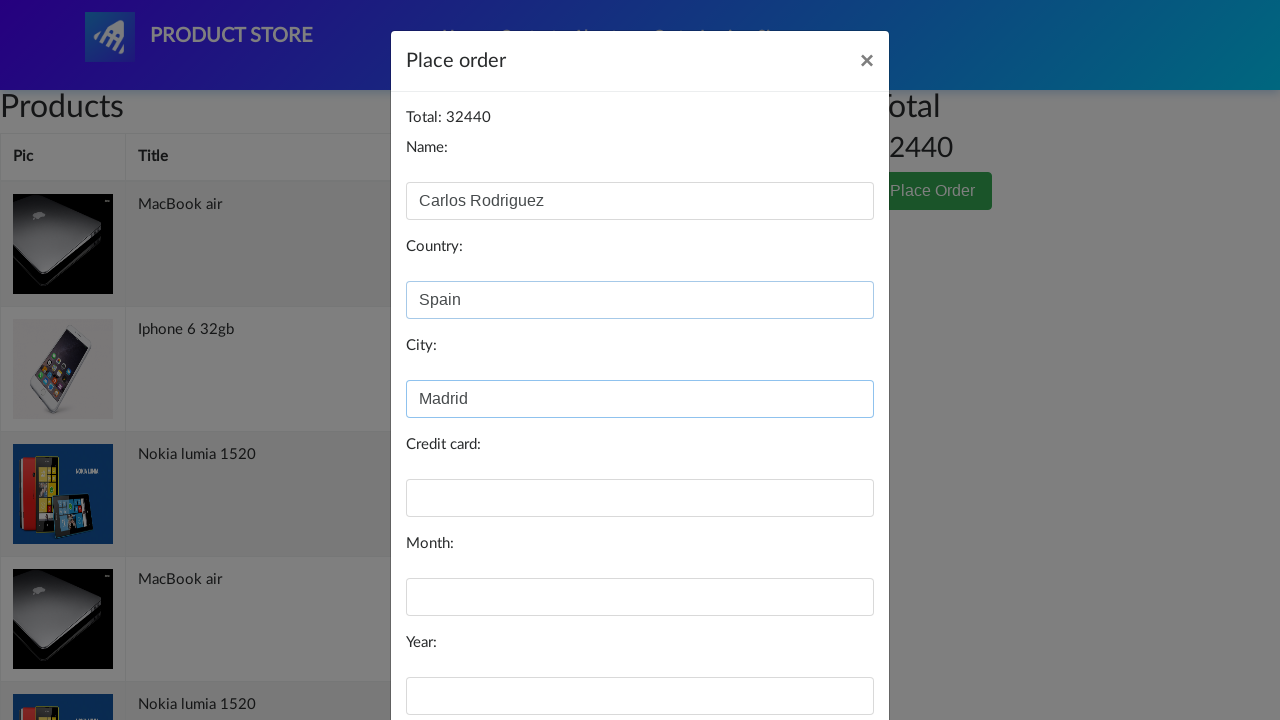

Filled in credit card number: 4532789012345678 on #card
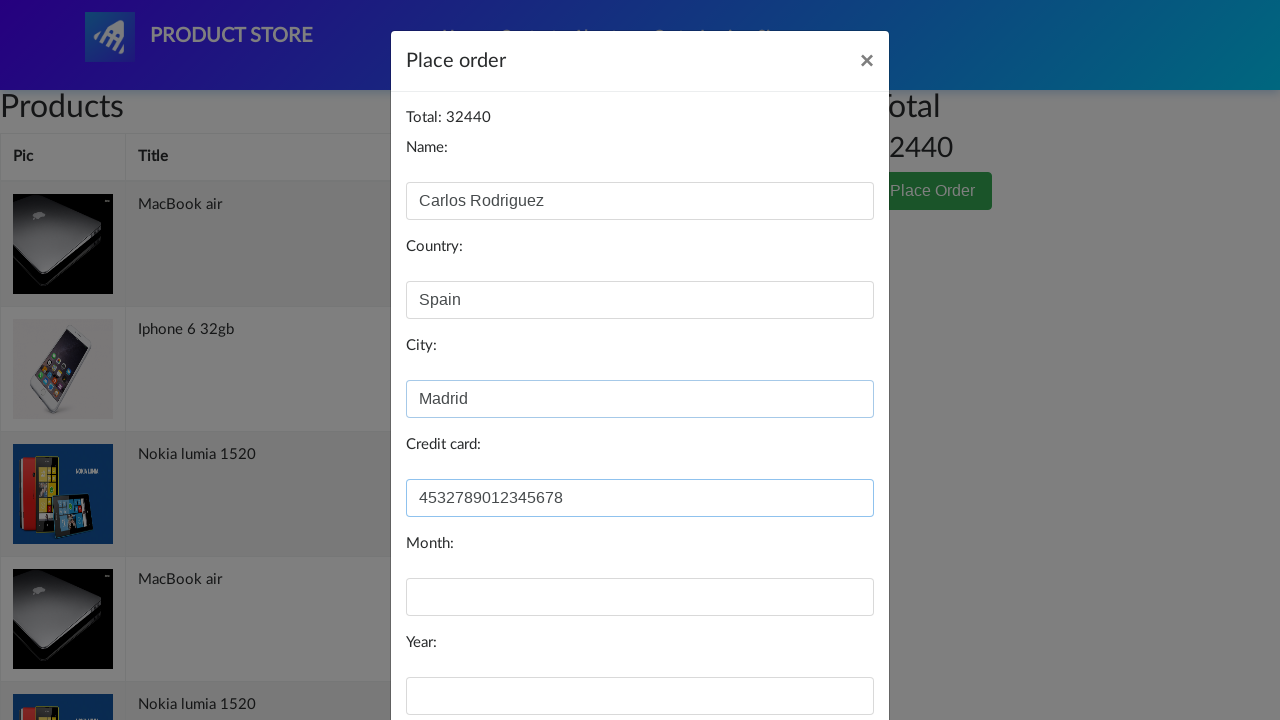

Filled in expiry month: December on #month
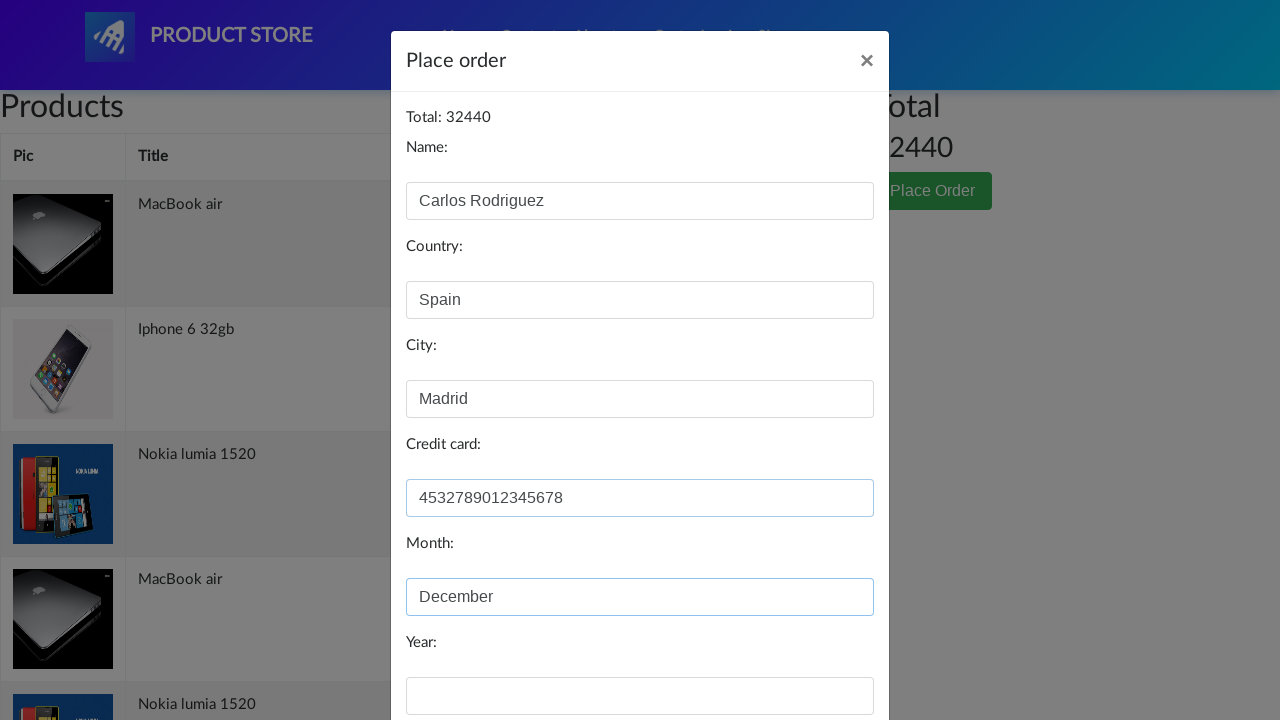

Filled in expiry year: 2025 on #year
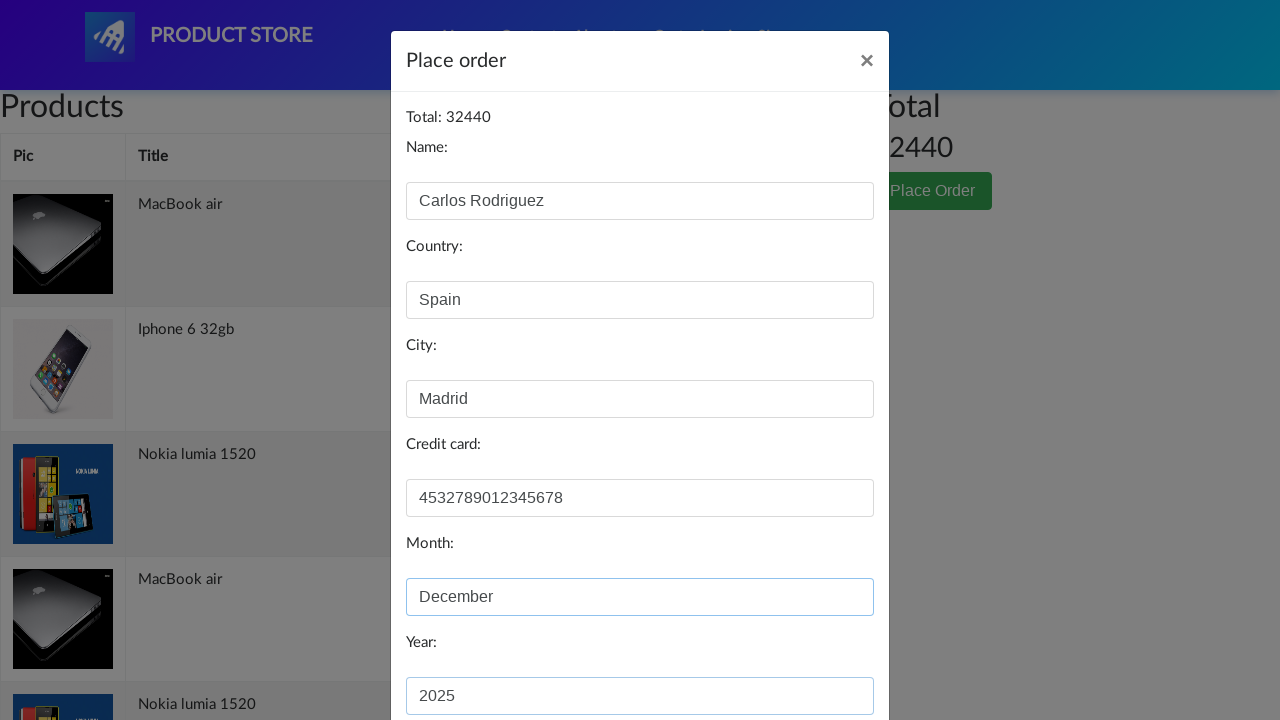

Clicked Purchase button to complete order at (823, 655) on button[onclick='purchaseOrder()']
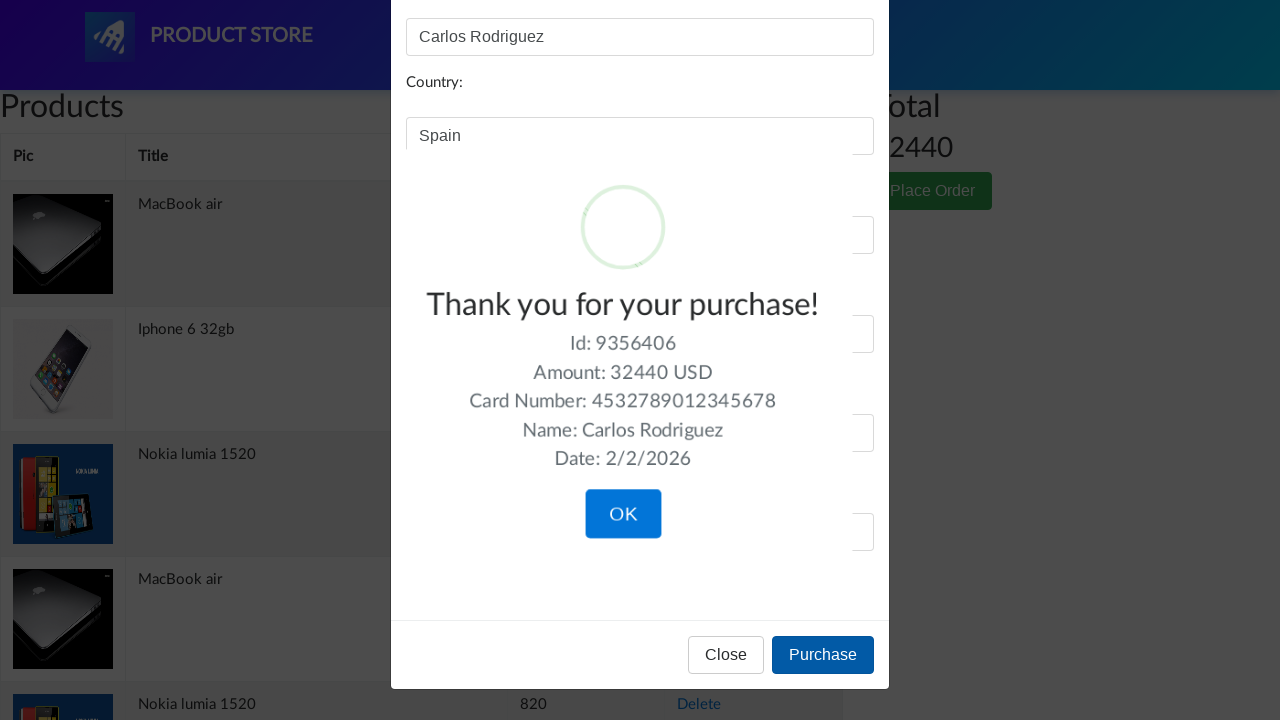

Purchase confirmation alert appeared
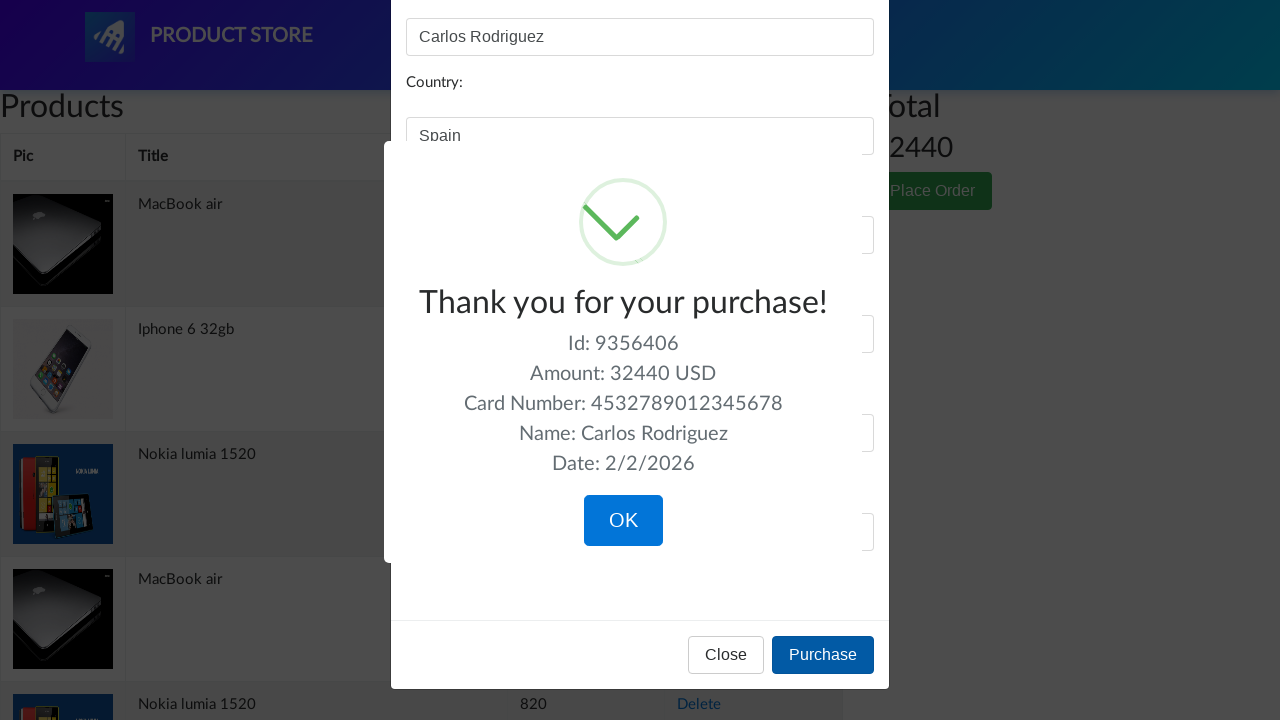

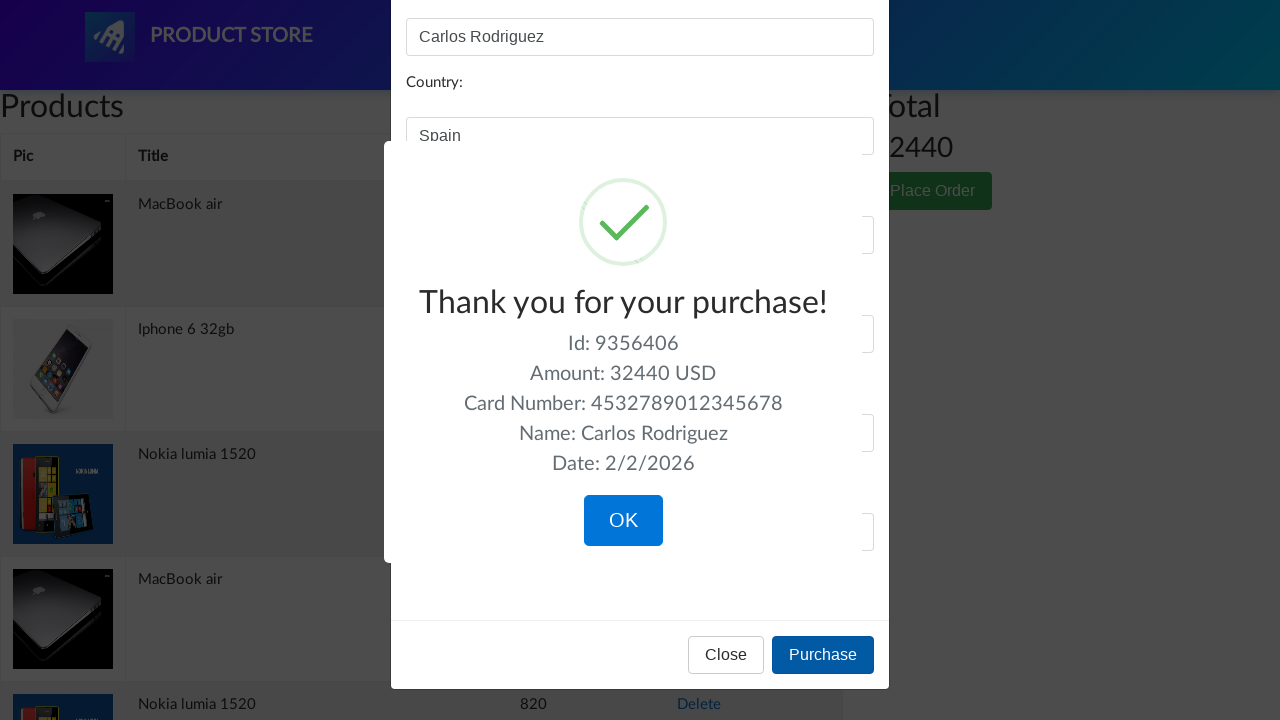